Tests marking individual todo items as complete by checking their checkboxes.

Starting URL: https://demo.playwright.dev/todomvc

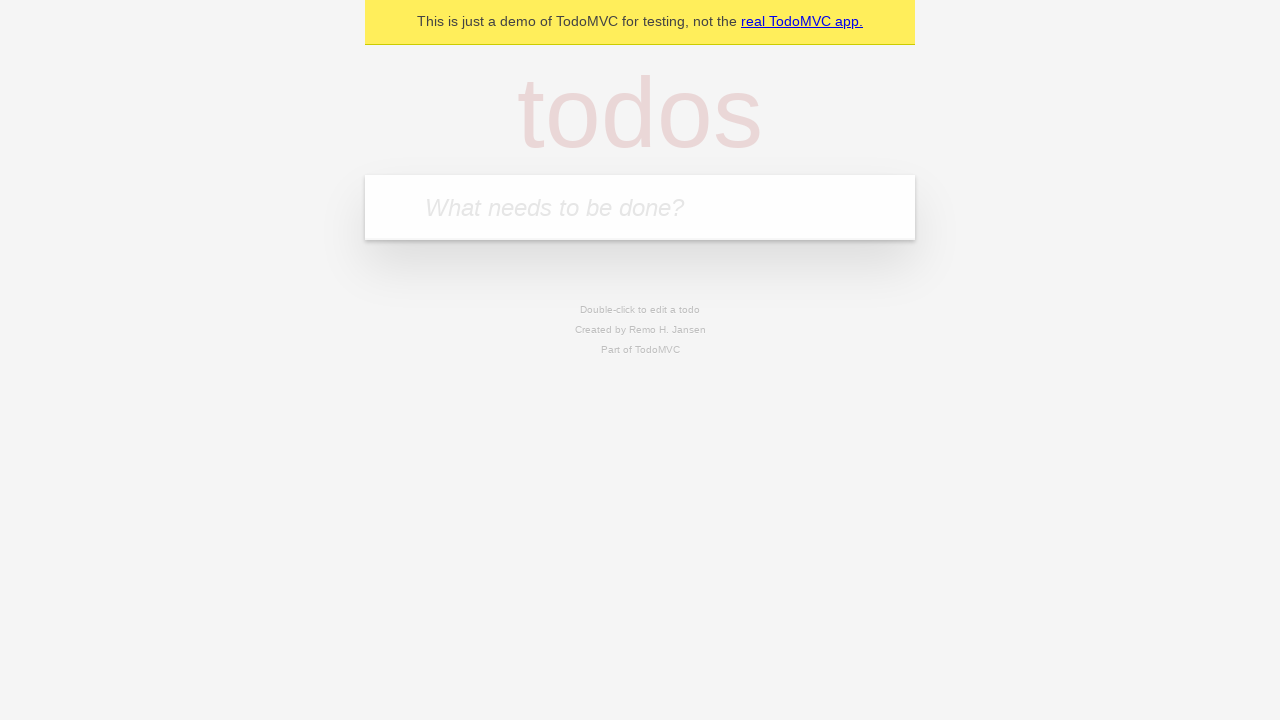

Located the 'What needs to be done?' input field
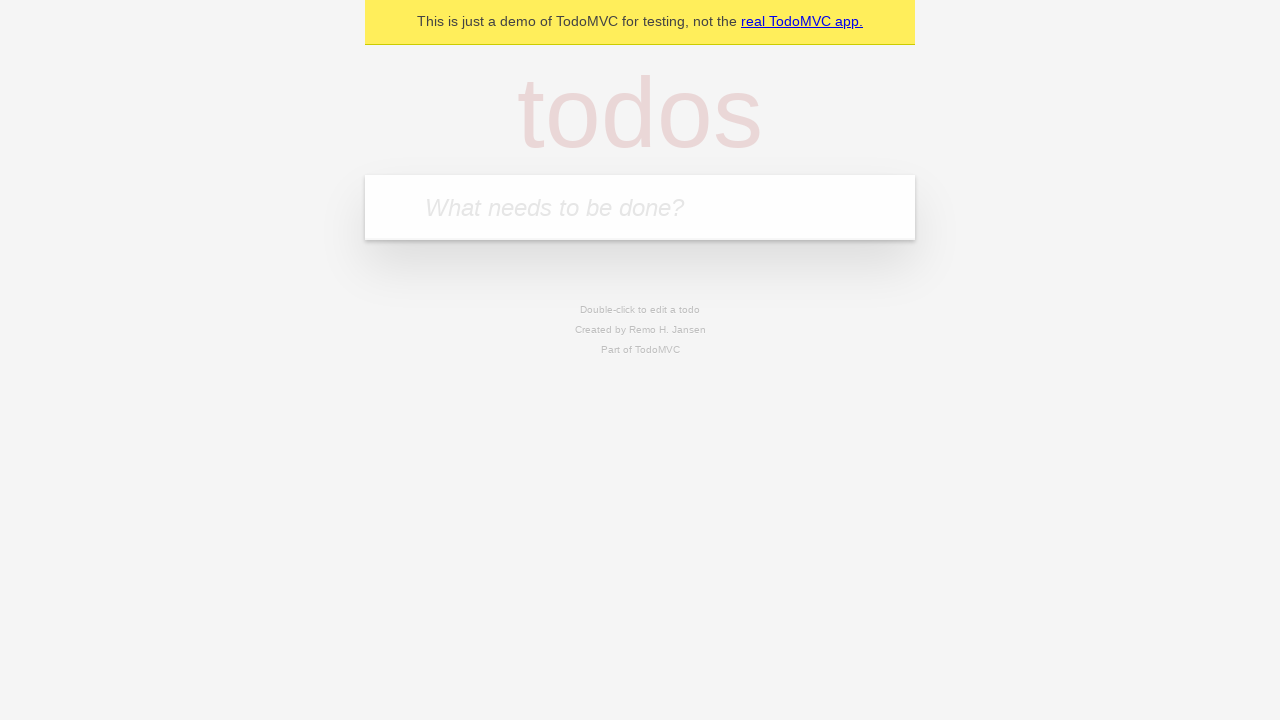

Filled todo input with 'buy some cheese' on internal:attr=[placeholder="What needs to be done?"i]
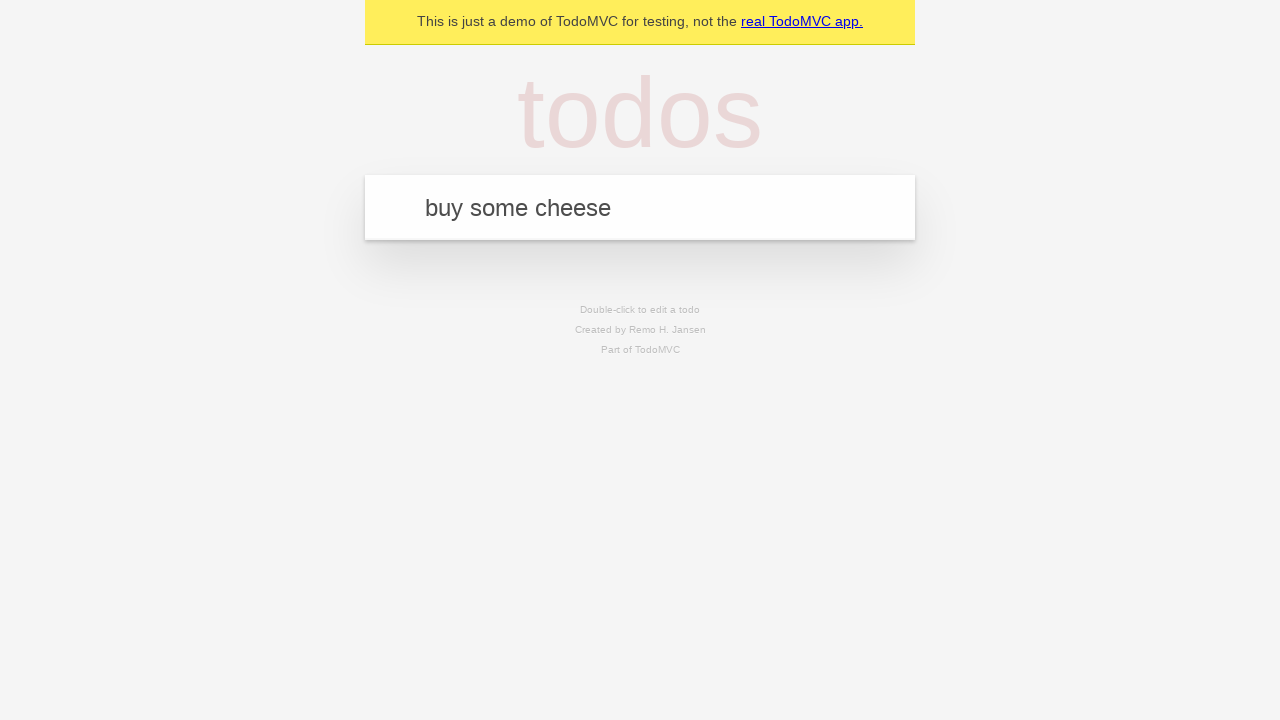

Pressed Enter to add 'buy some cheese' to the todo list on internal:attr=[placeholder="What needs to be done?"i]
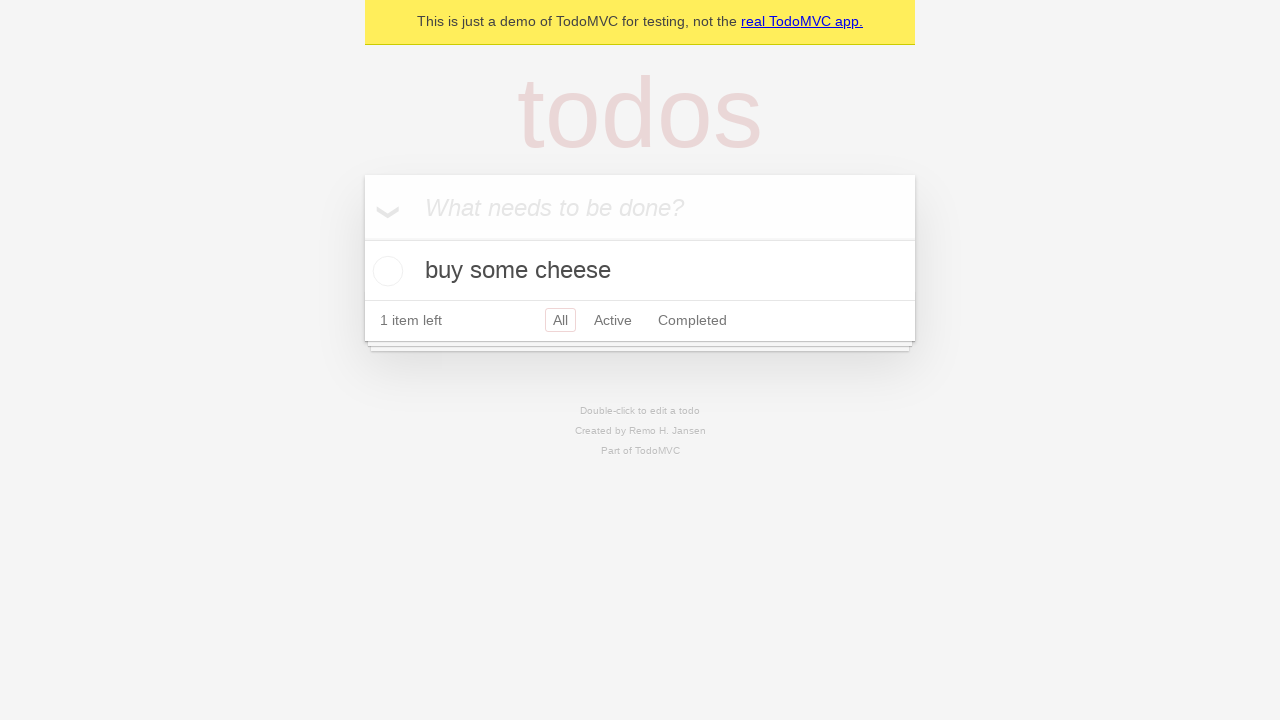

Filled todo input with 'feed the cat' on internal:attr=[placeholder="What needs to be done?"i]
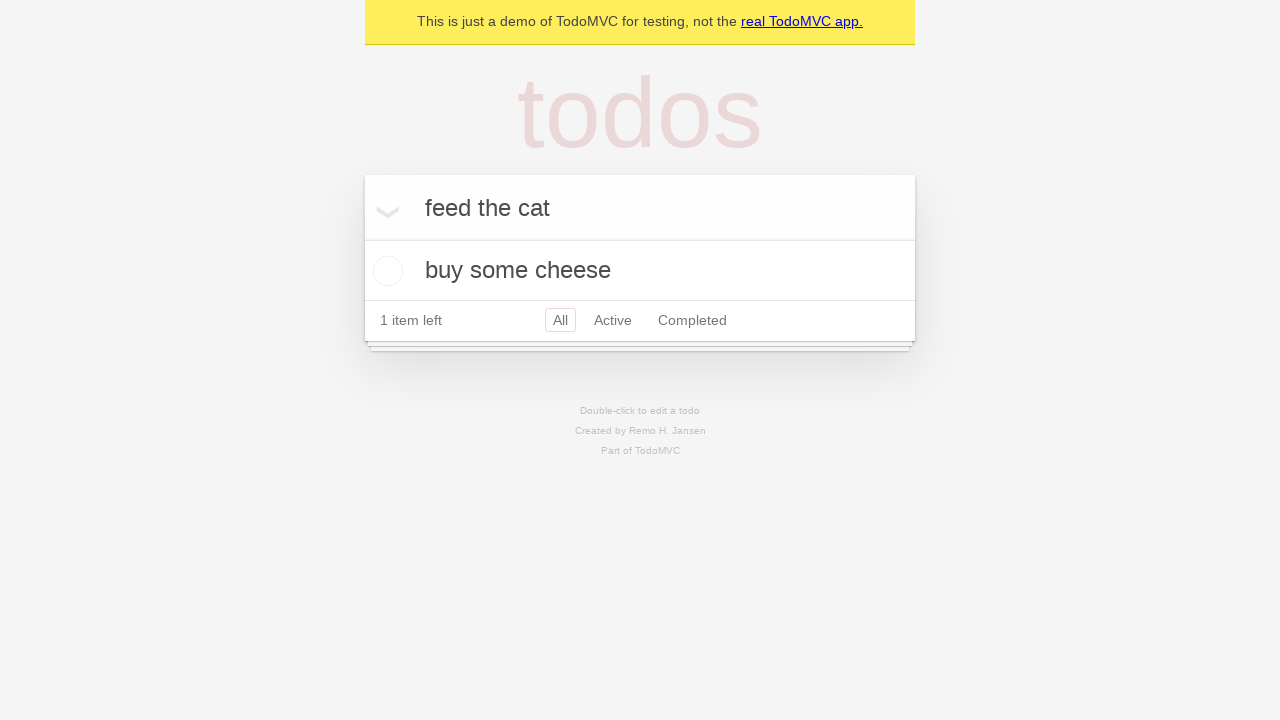

Pressed Enter to add 'feed the cat' to the todo list on internal:attr=[placeholder="What needs to be done?"i]
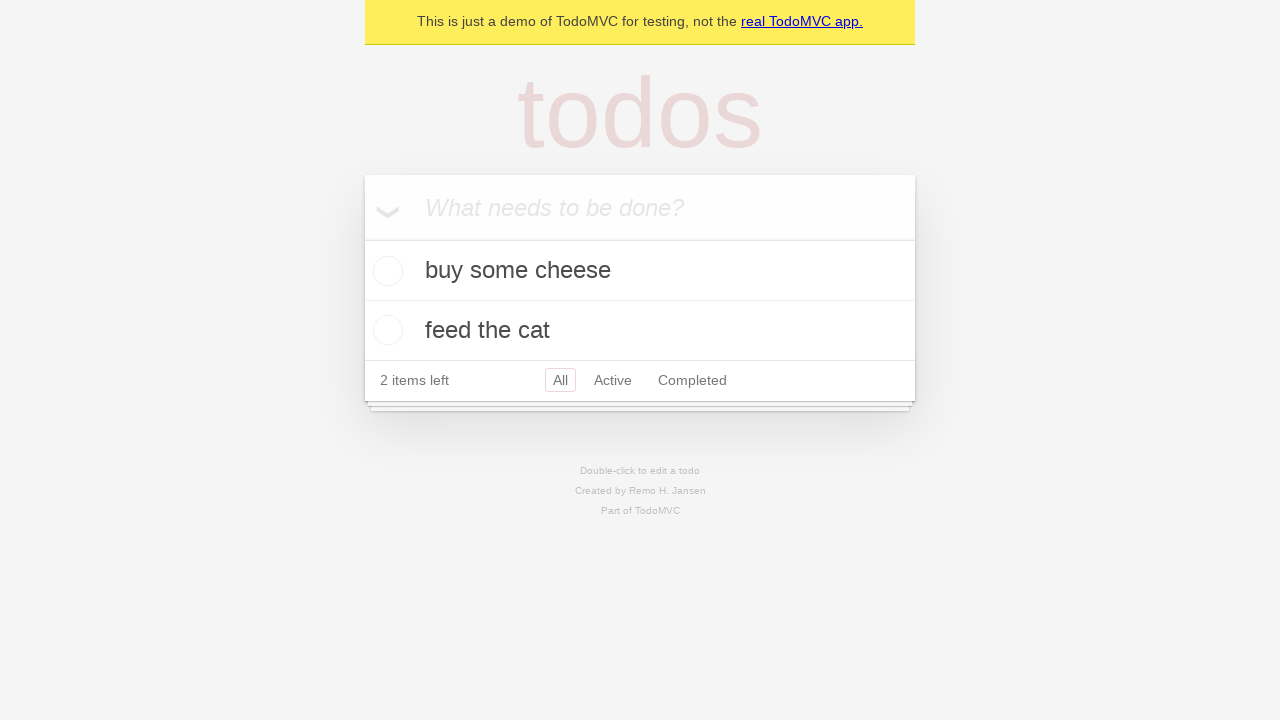

Waited for second todo item to appear
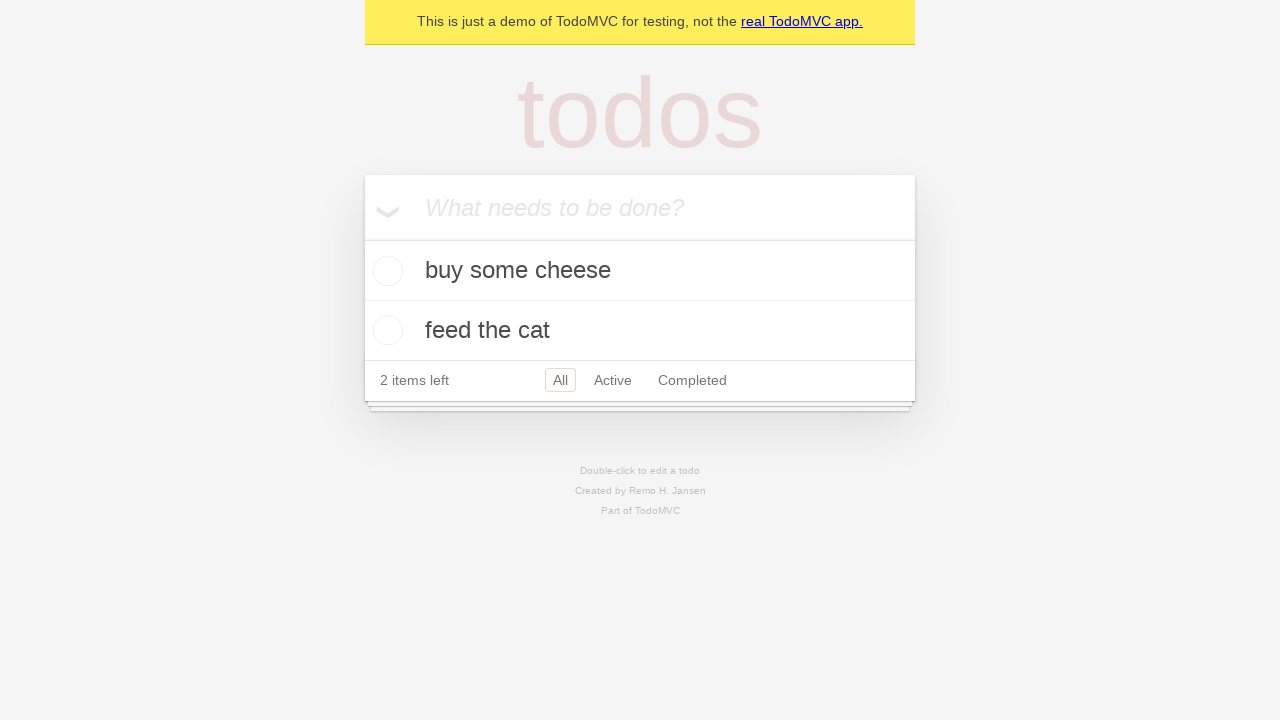

Located the first todo item
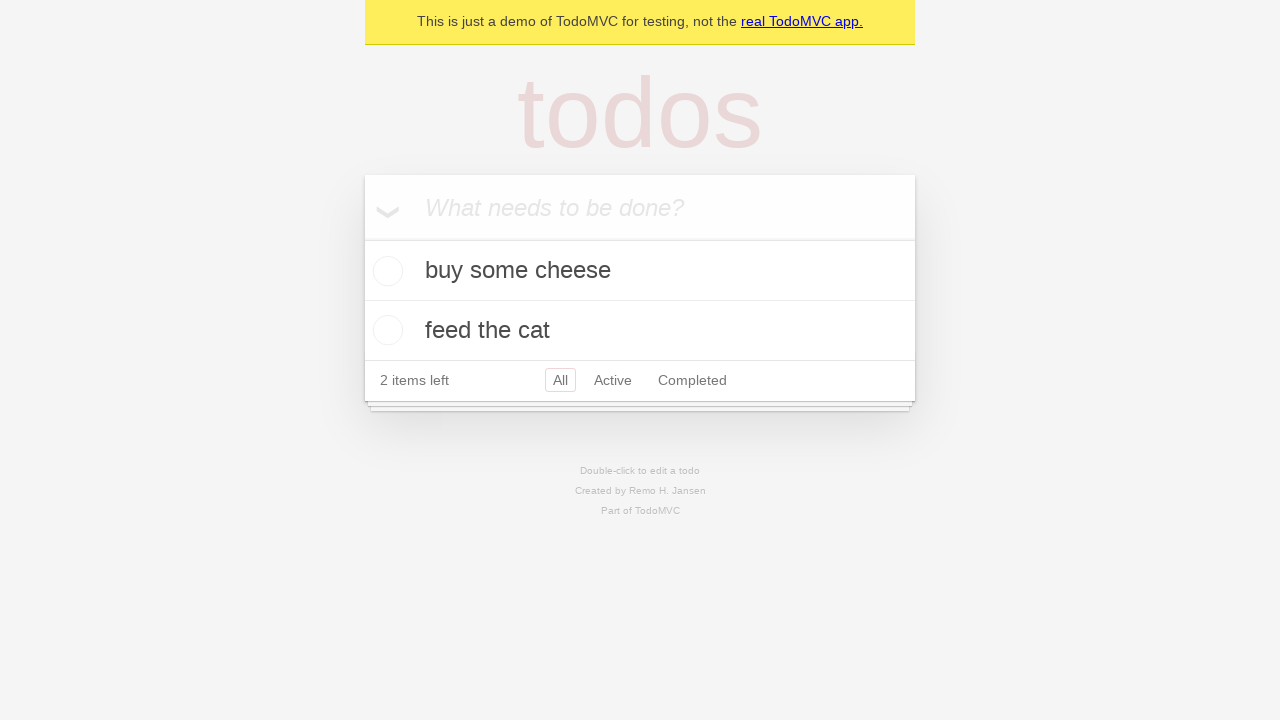

Checked the checkbox for the first todo item 'buy some cheese' at (385, 271) on [data-testid='todo-item'] >> nth=0 >> internal:role=checkbox
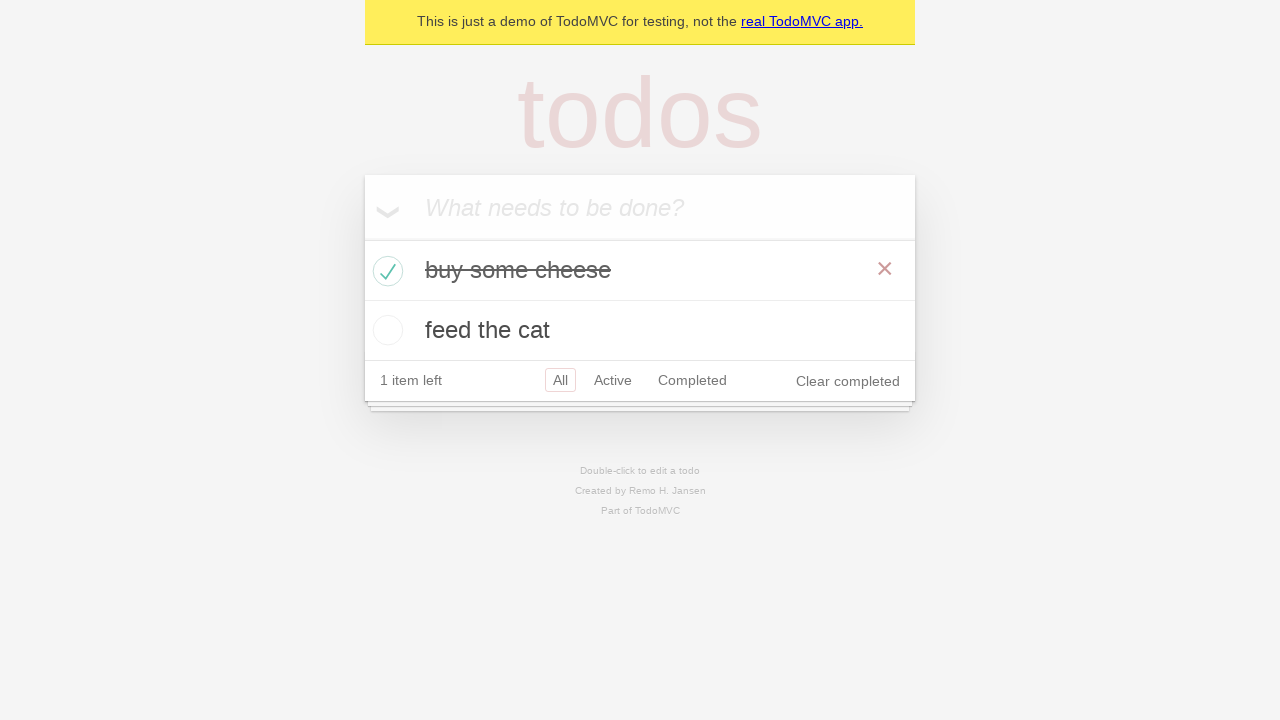

Located the second todo item
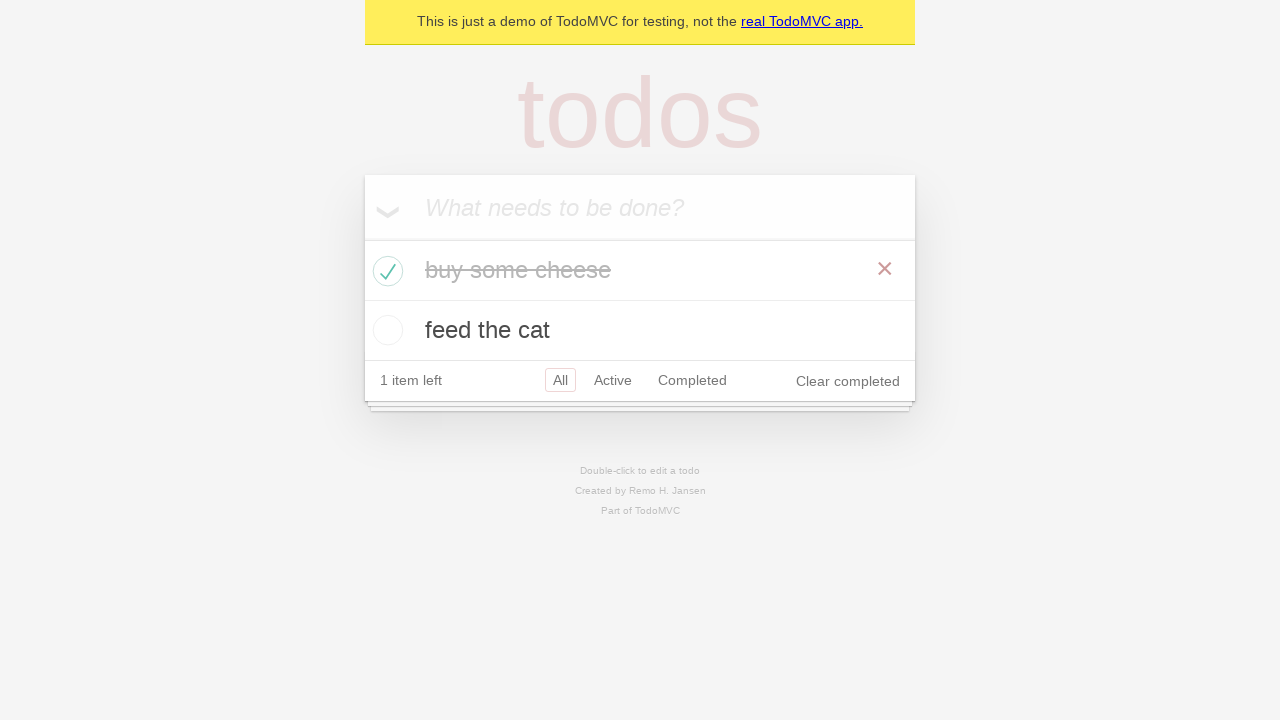

Checked the checkbox for the second todo item 'feed the cat' at (385, 330) on [data-testid='todo-item'] >> nth=1 >> internal:role=checkbox
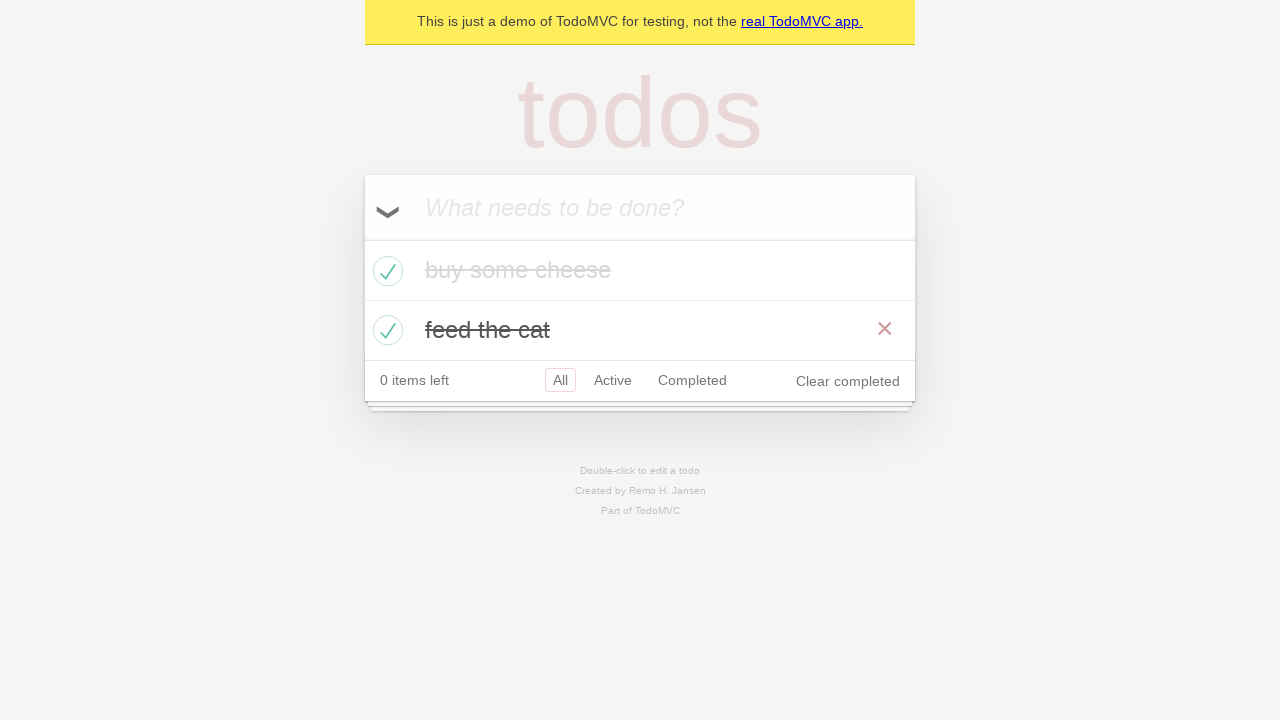

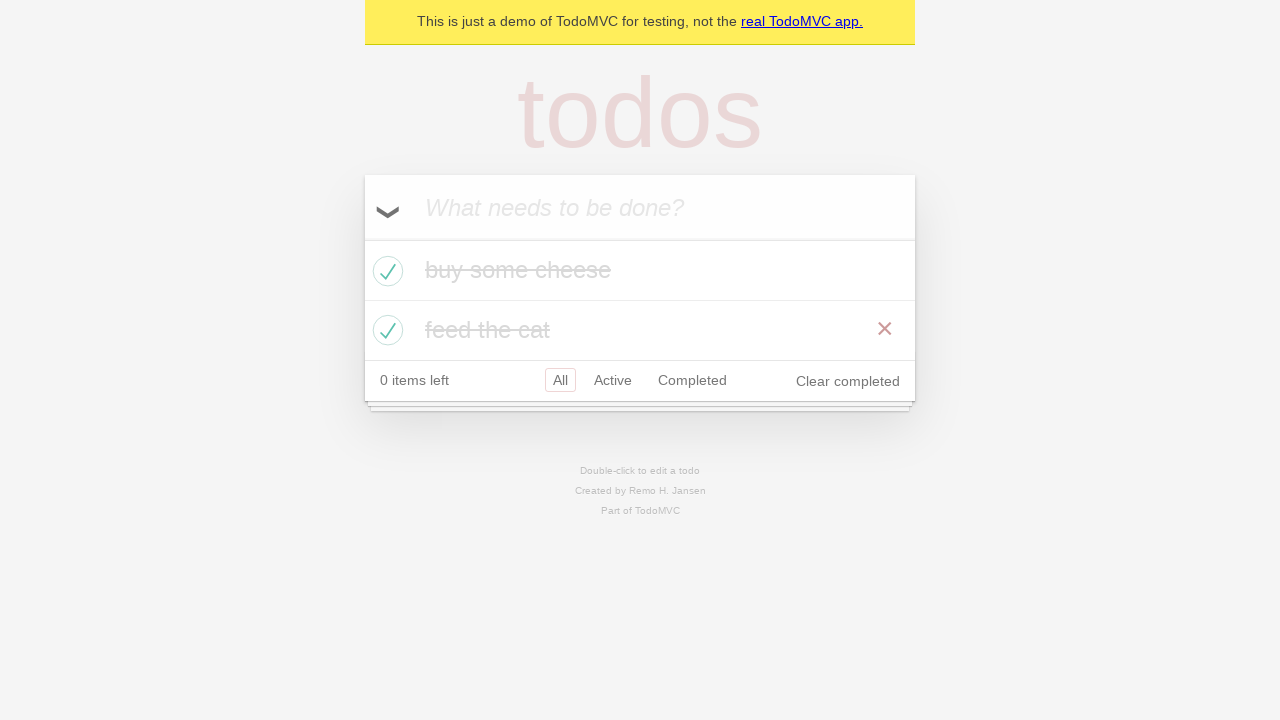